Tests a registration form by filling in required fields (first name, last name, email) and submitting the form, then verifies successful registration by checking for a congratulations message.

Starting URL: http://suninjuly.github.io/registration1.html

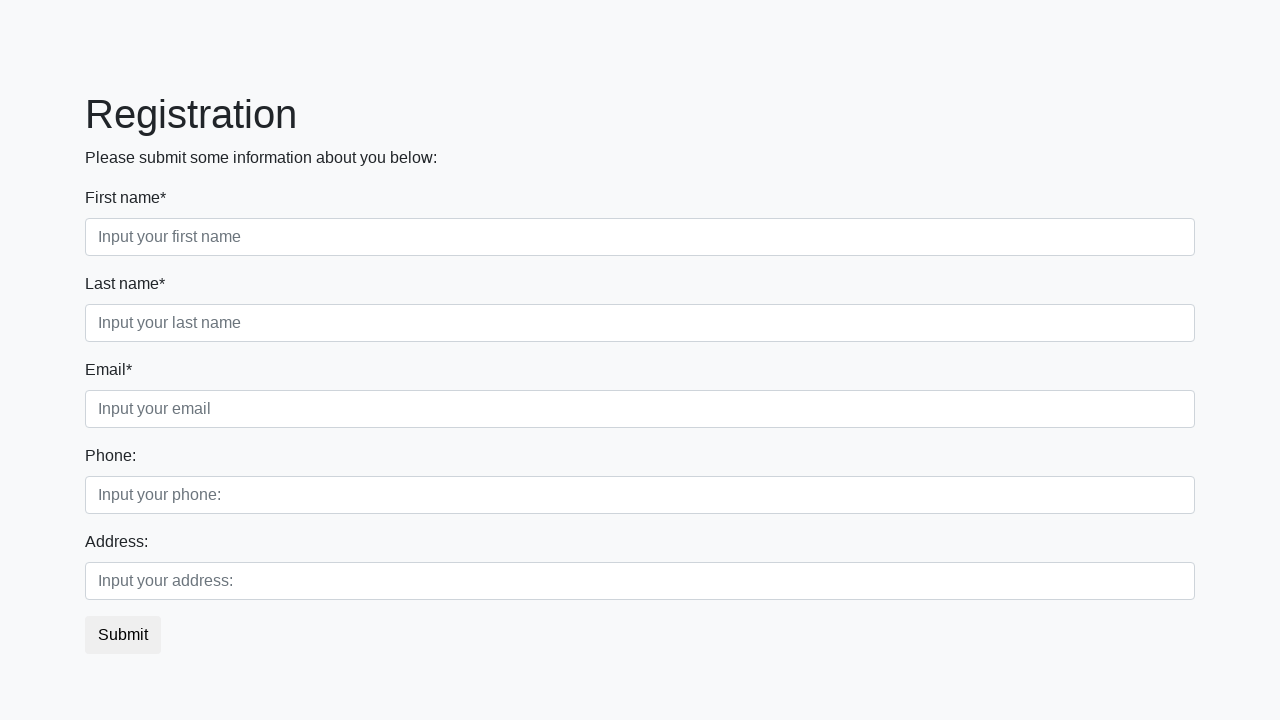

Filled first name field with 'Ivan' on .first_block .first_class input
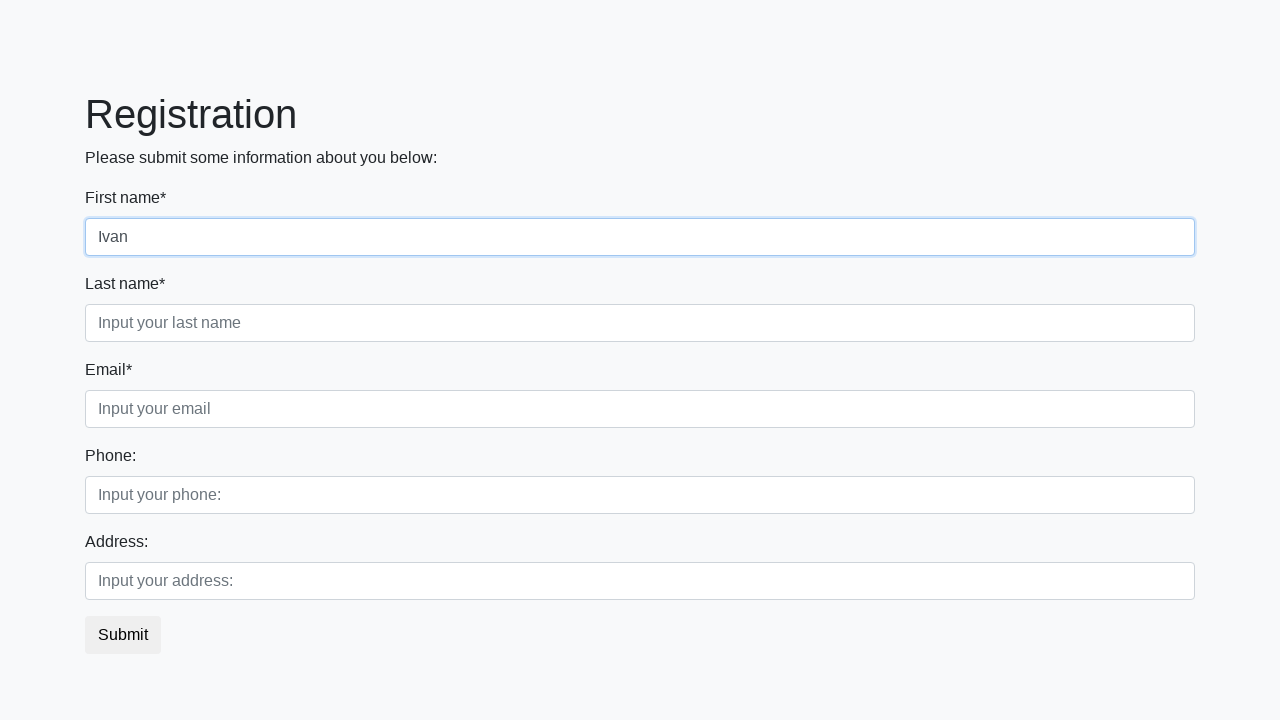

Filled last name field with 'Petrov' on .first_block .second_class input
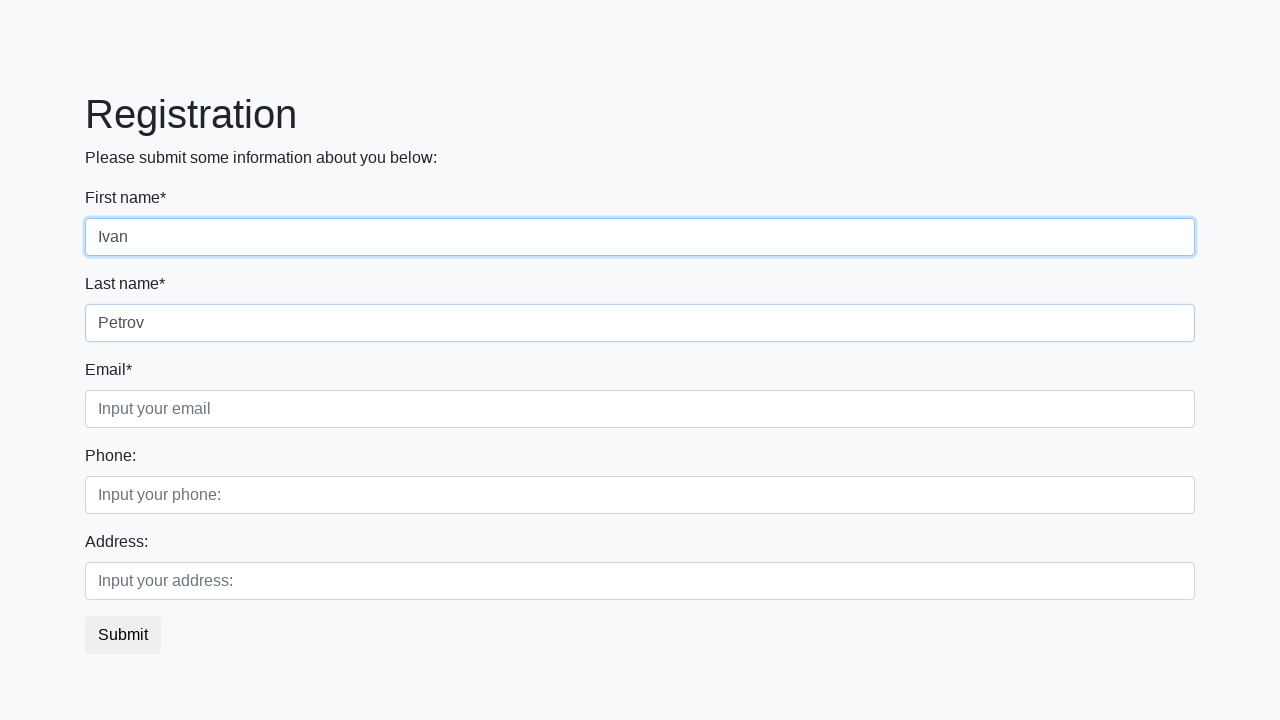

Filled email field with 'ivan@test.test' on .first_block .third_class input
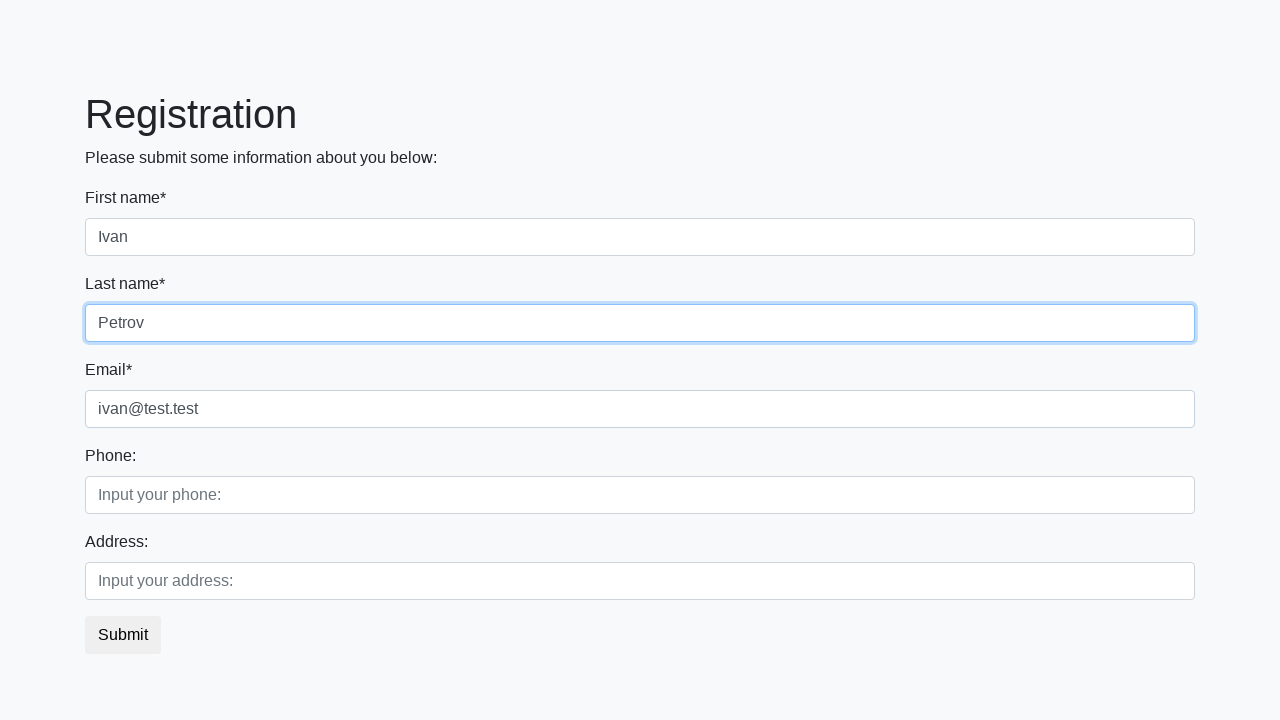

Clicked submit button to register at (123, 635) on button
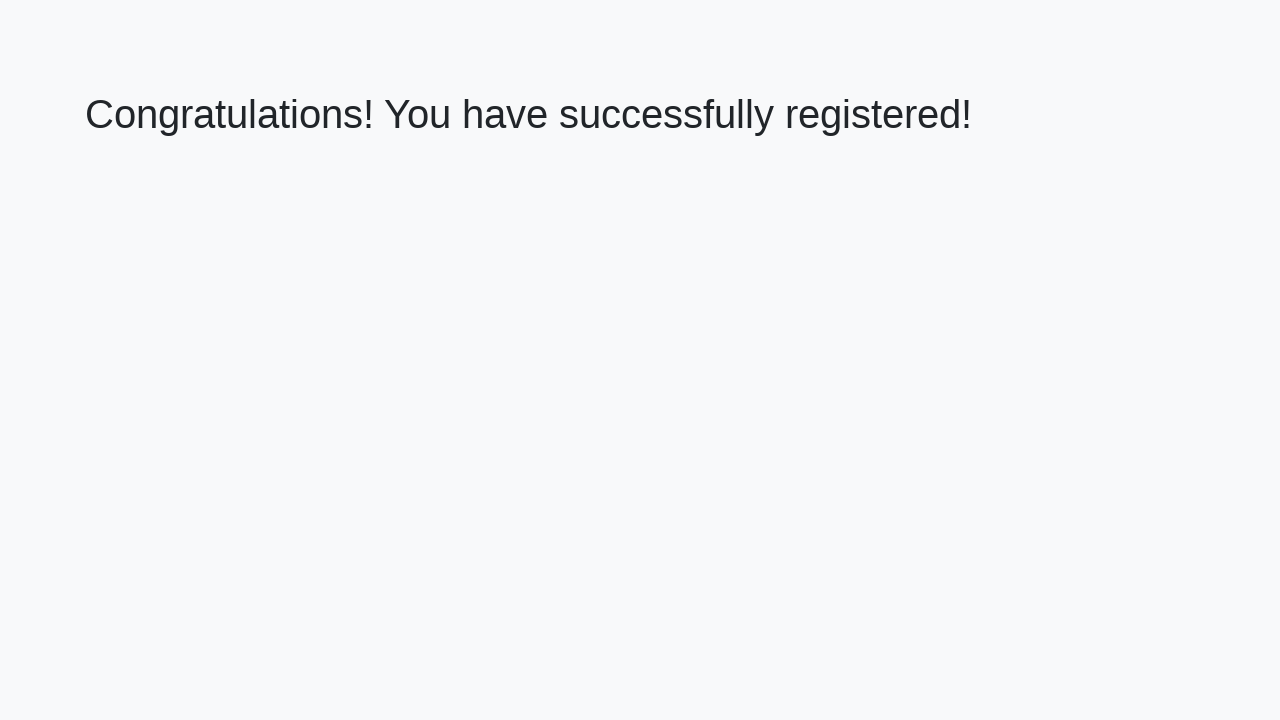

Congratulations message loaded
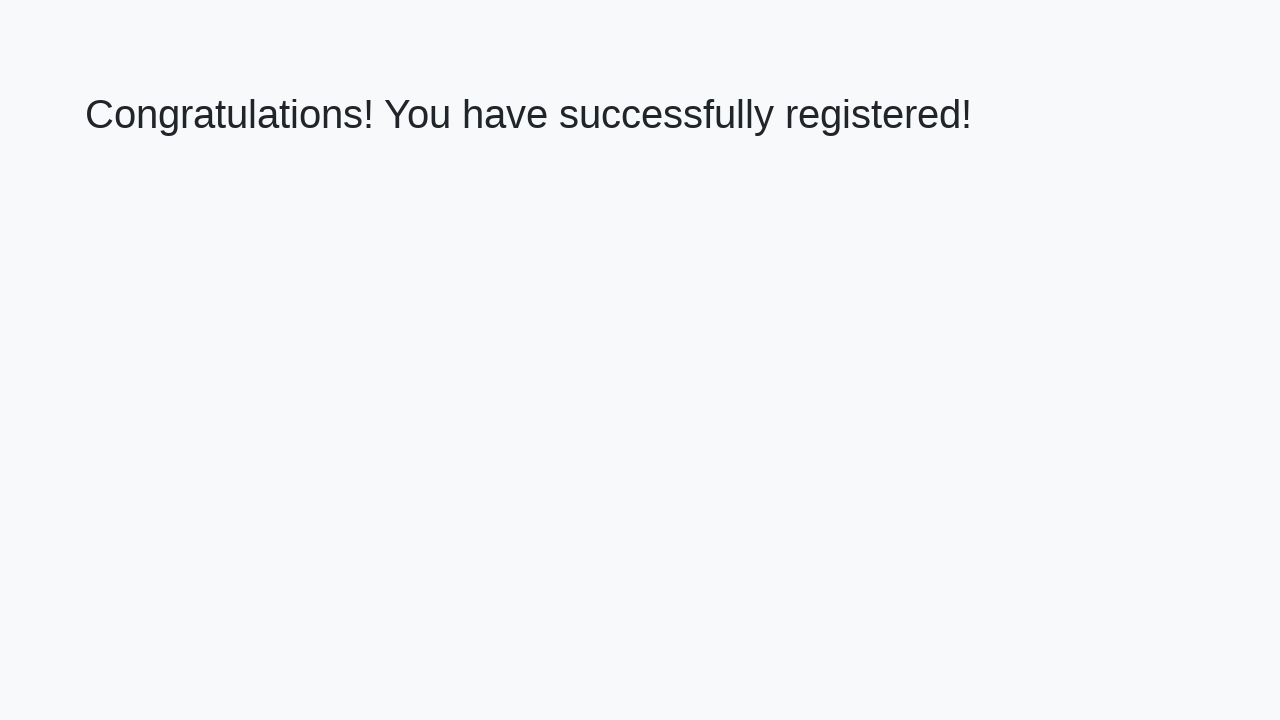

Retrieved congratulations message text
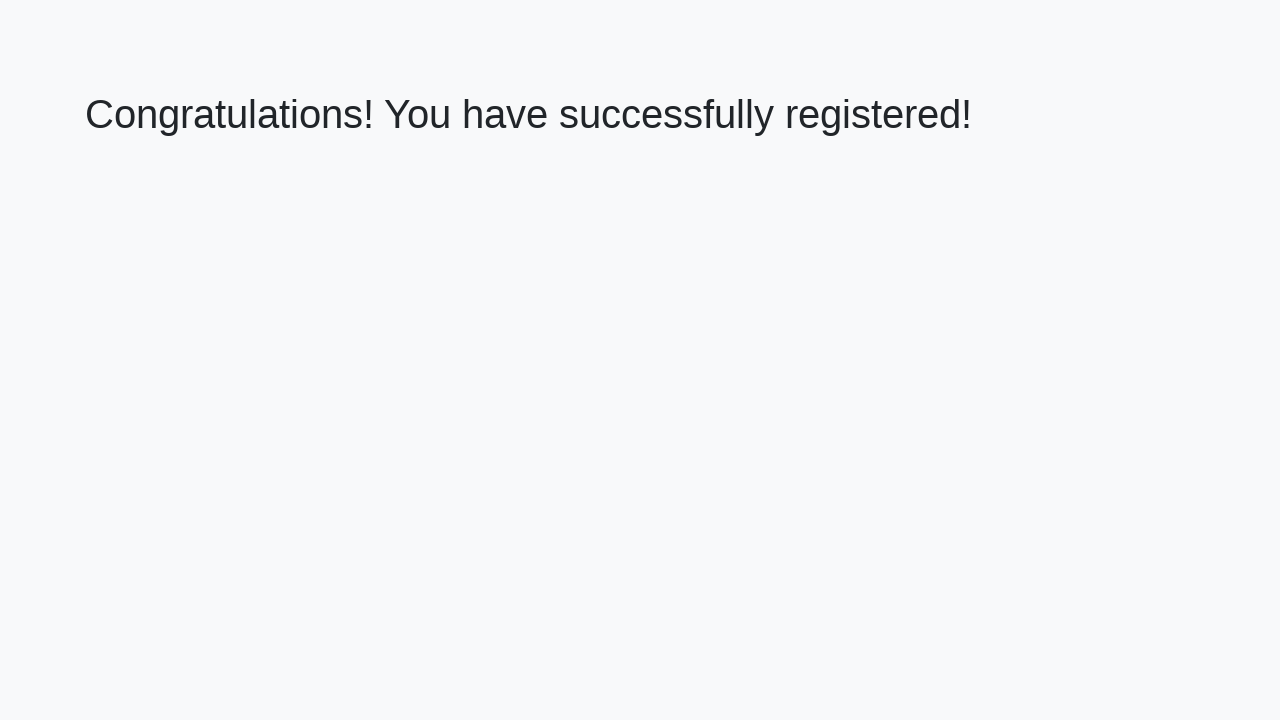

Verified successful registration with congratulations message
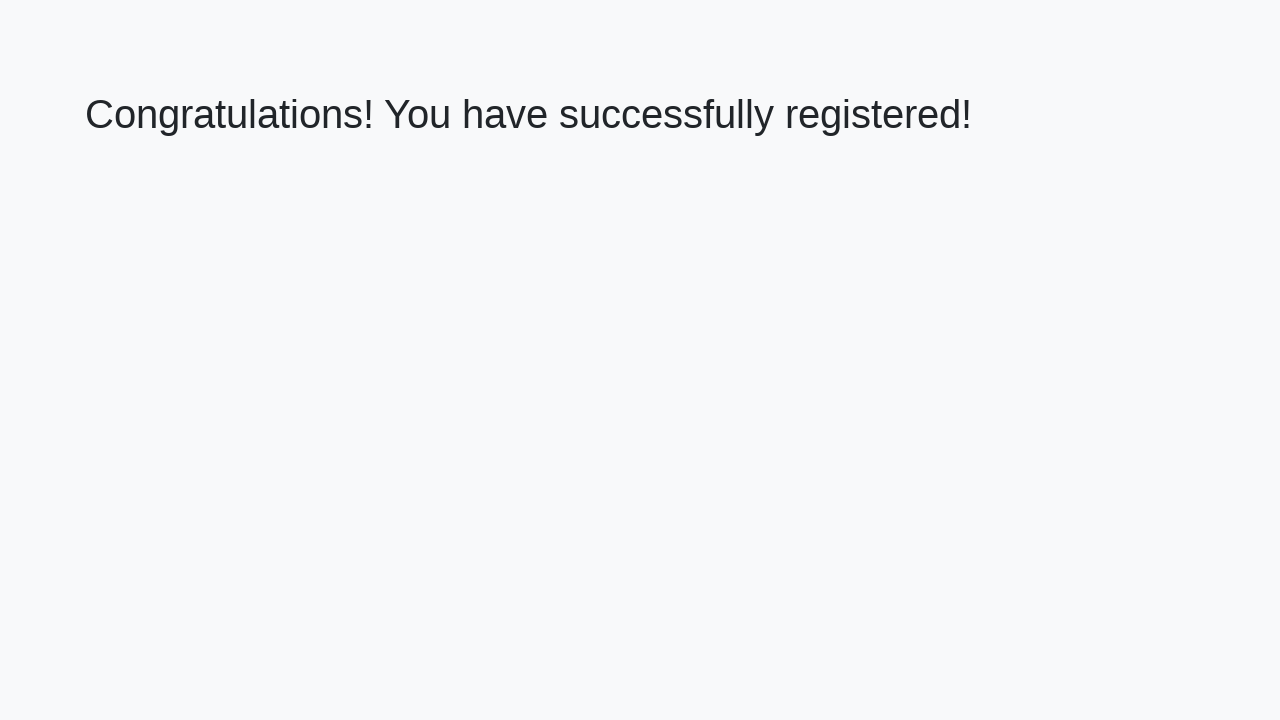

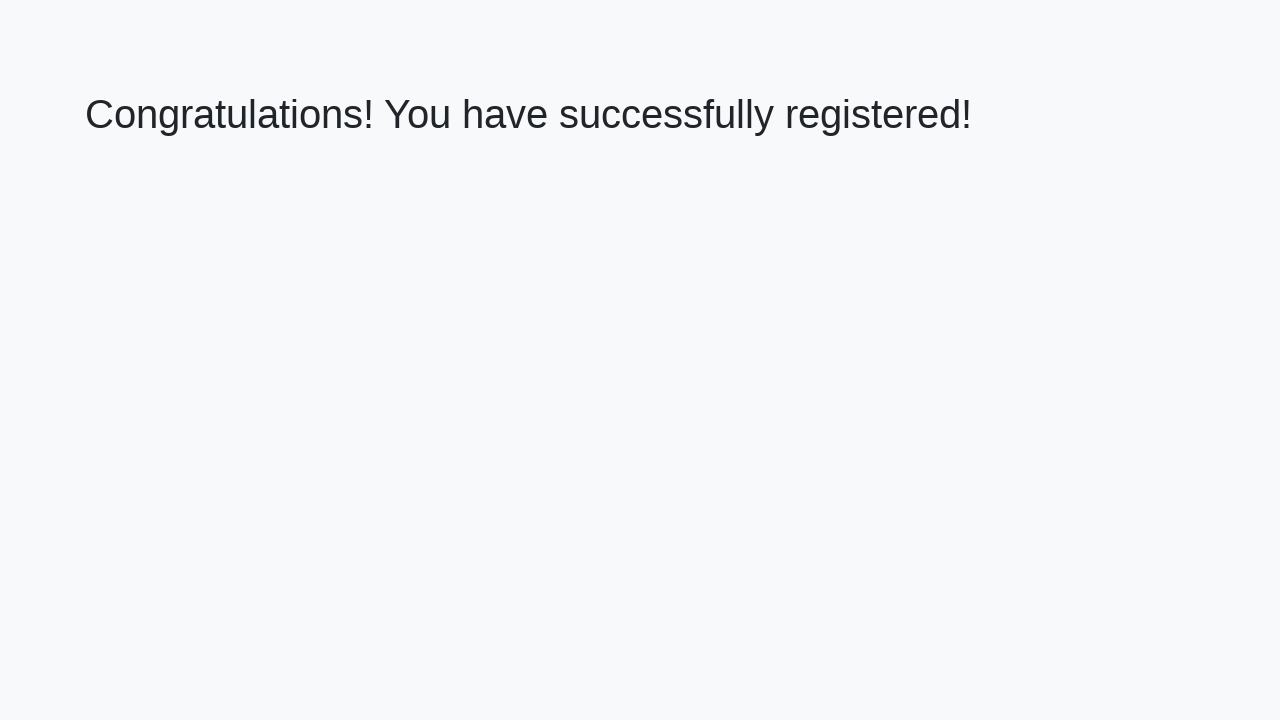